Tests browser navigation functionality by visiting multiple sites and using back, forward, and refresh navigation methods

Starting URL: https://www.loopcamp.io

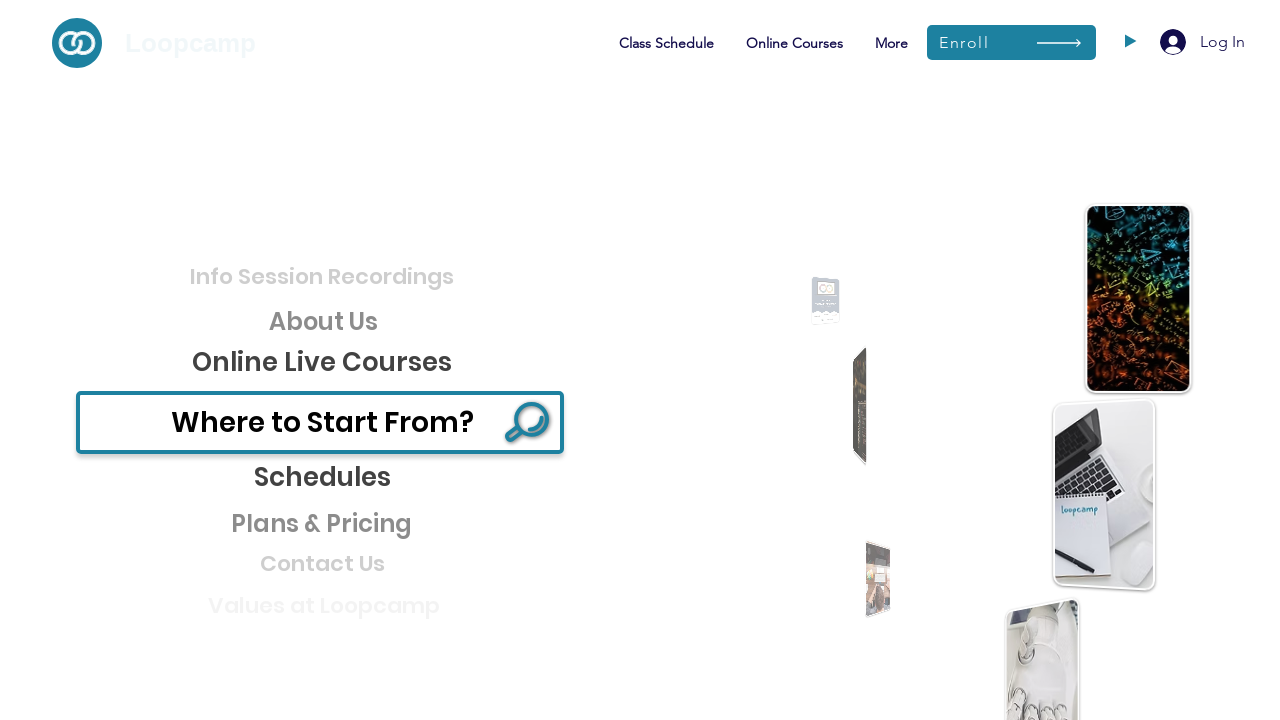

Navigated to https://etsy.com
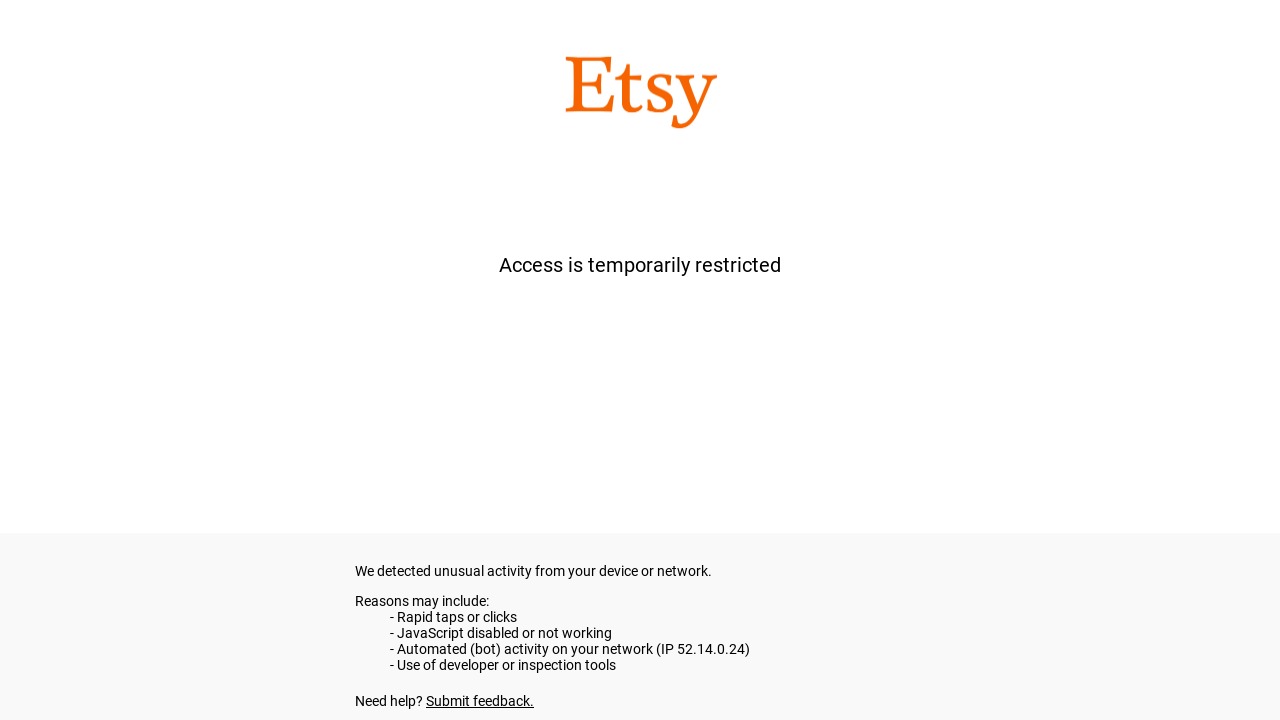

Navigated back to previous page
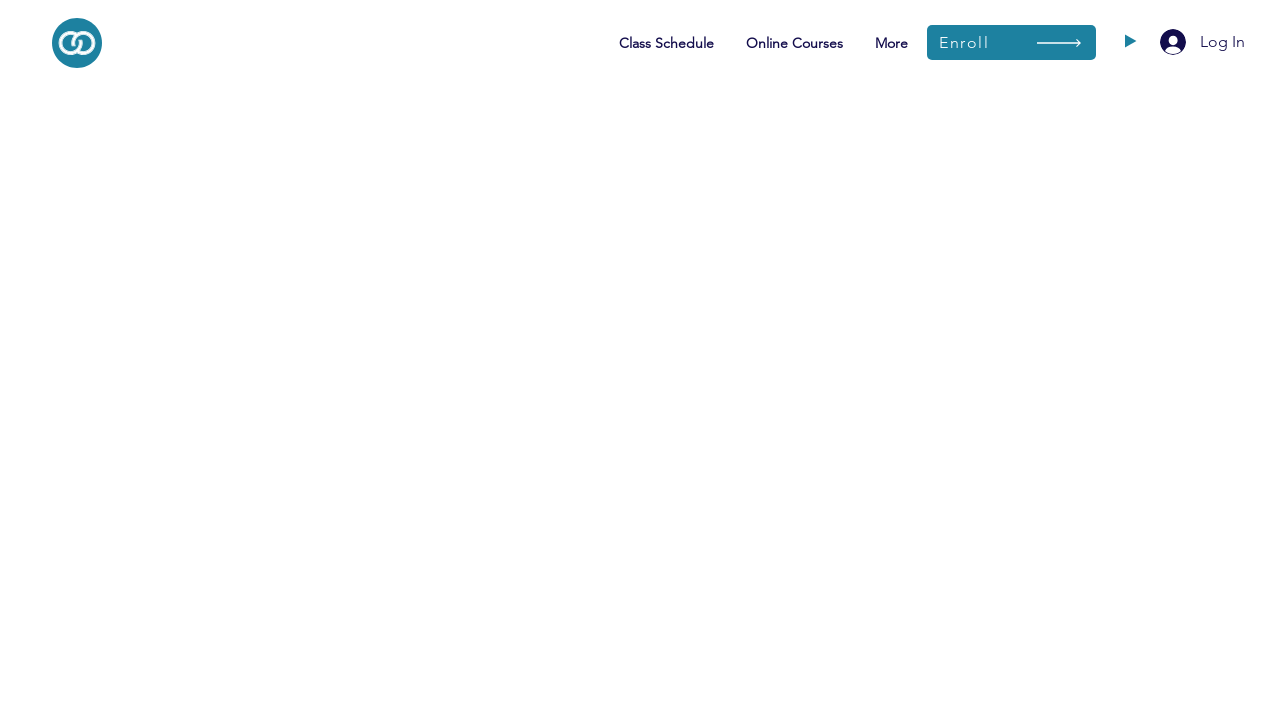

Navigated forward
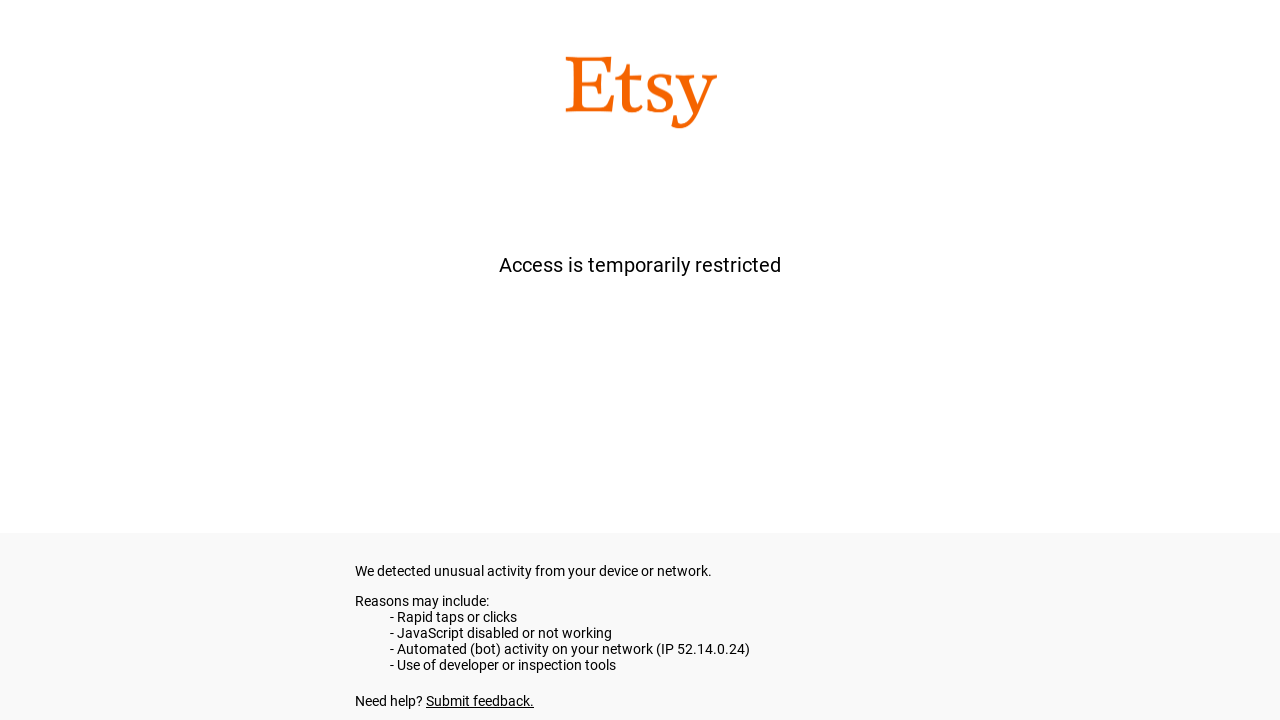

Refreshed the current page
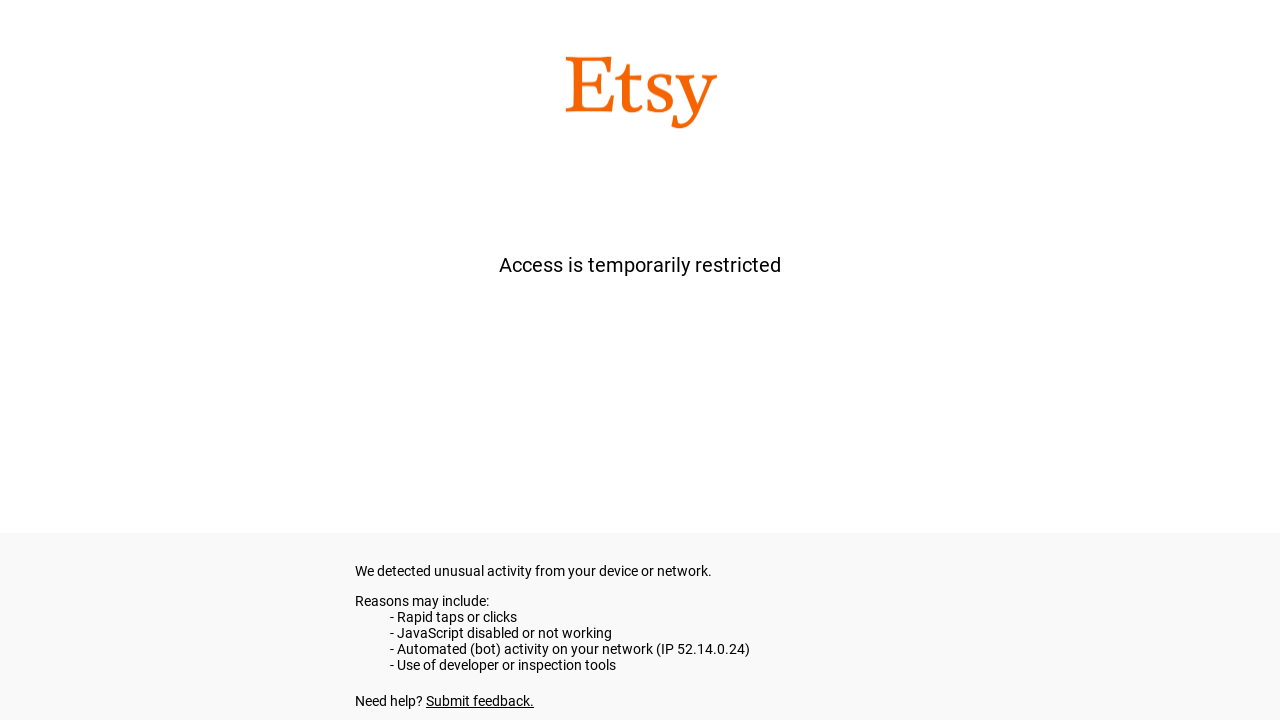

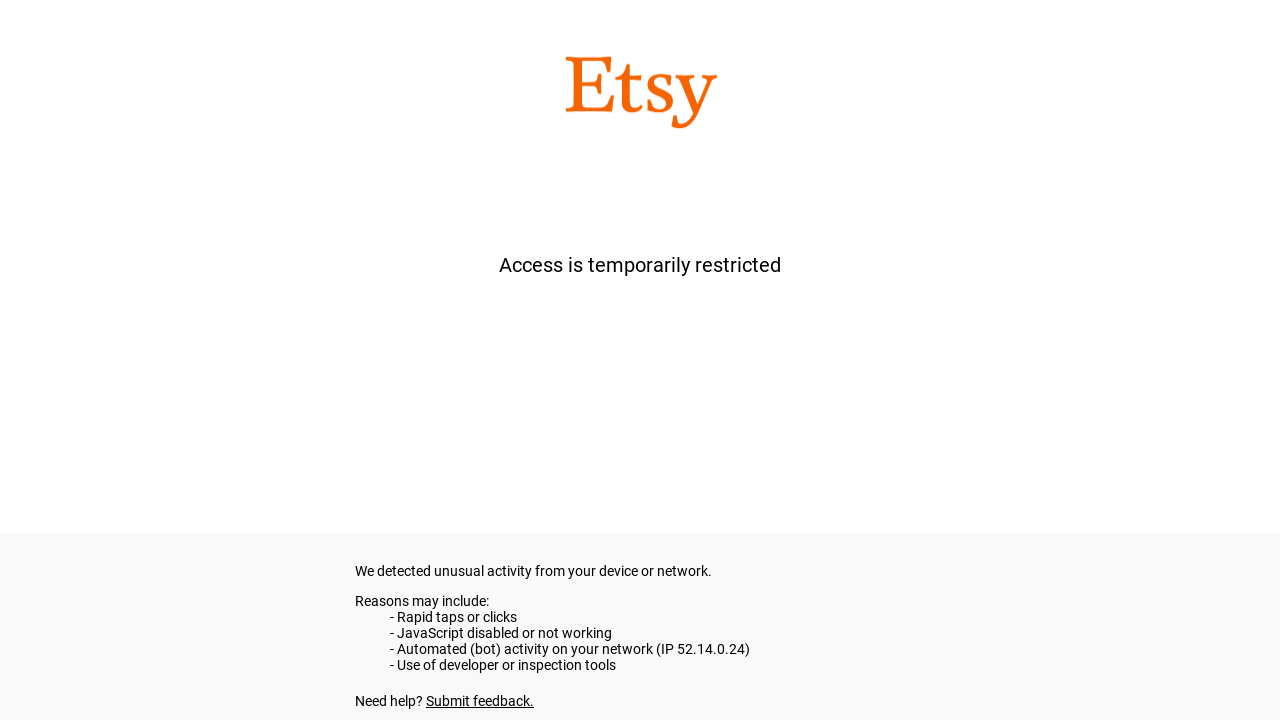